Tests a form that requires calculating the sum of two displayed numbers and selecting the result from a dropdown menu

Starting URL: https://suninjuly.github.io/selects1.html

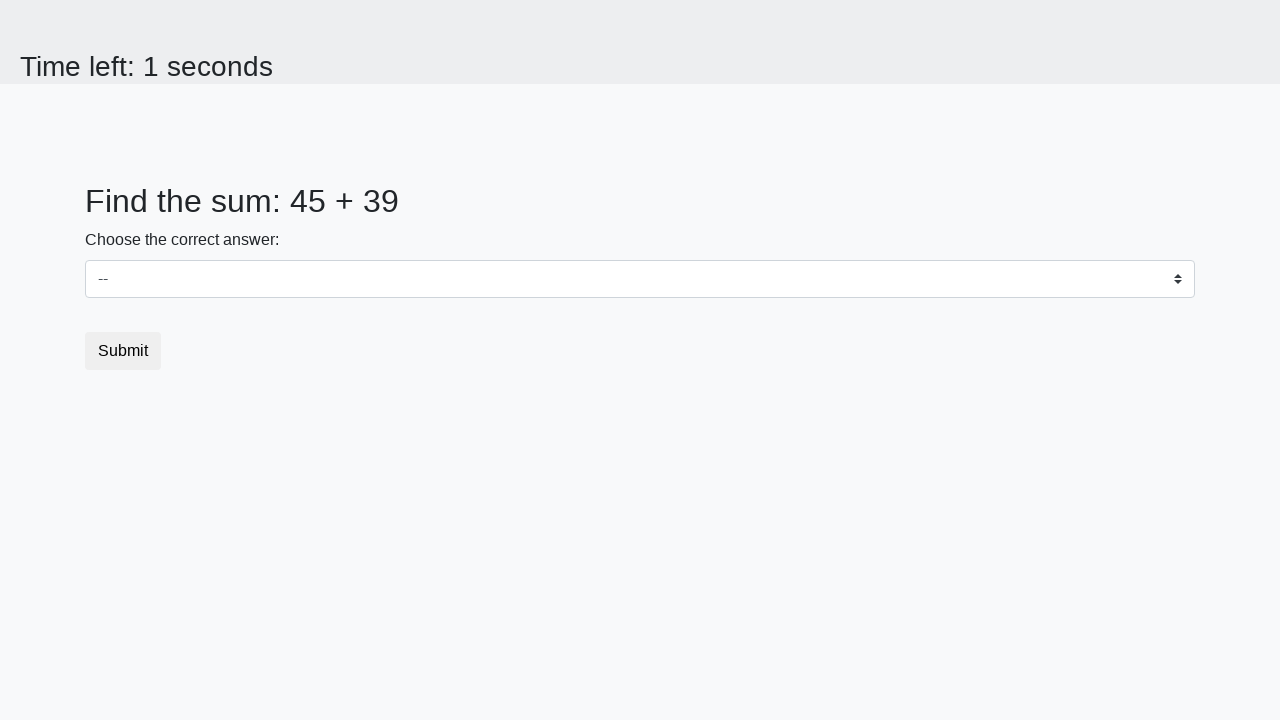

Retrieved first number from page
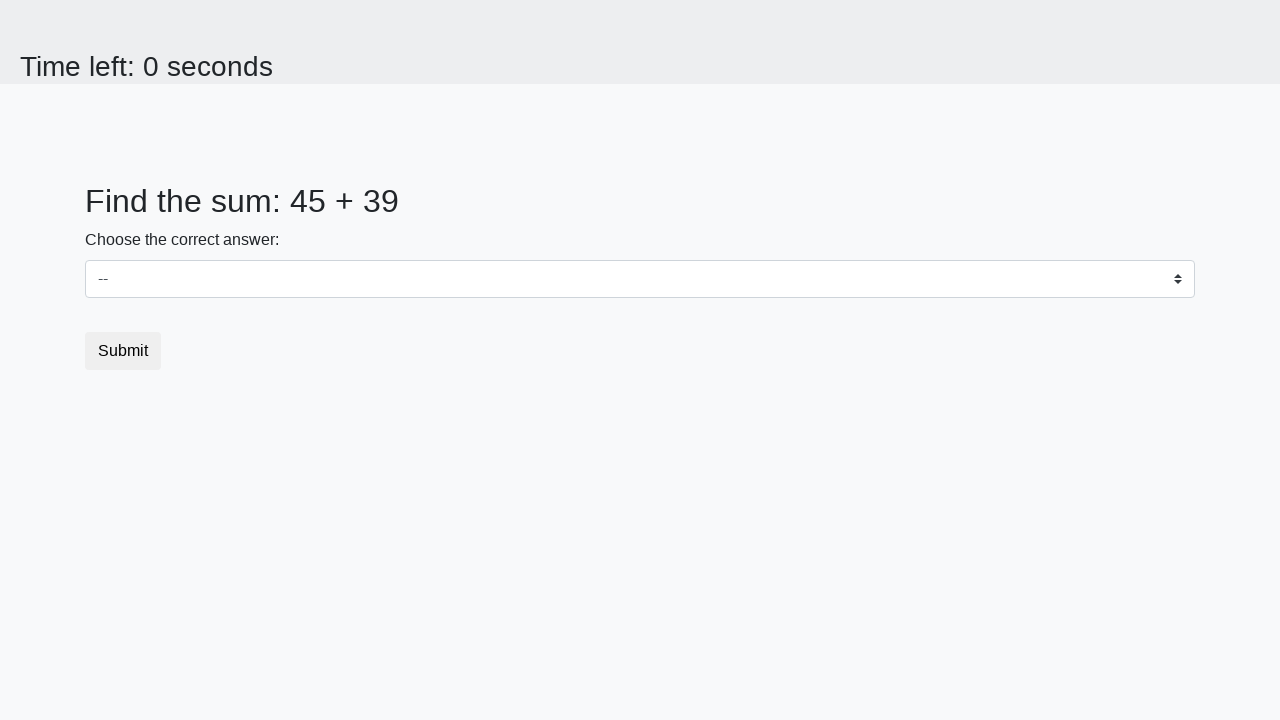

Retrieved second number from page
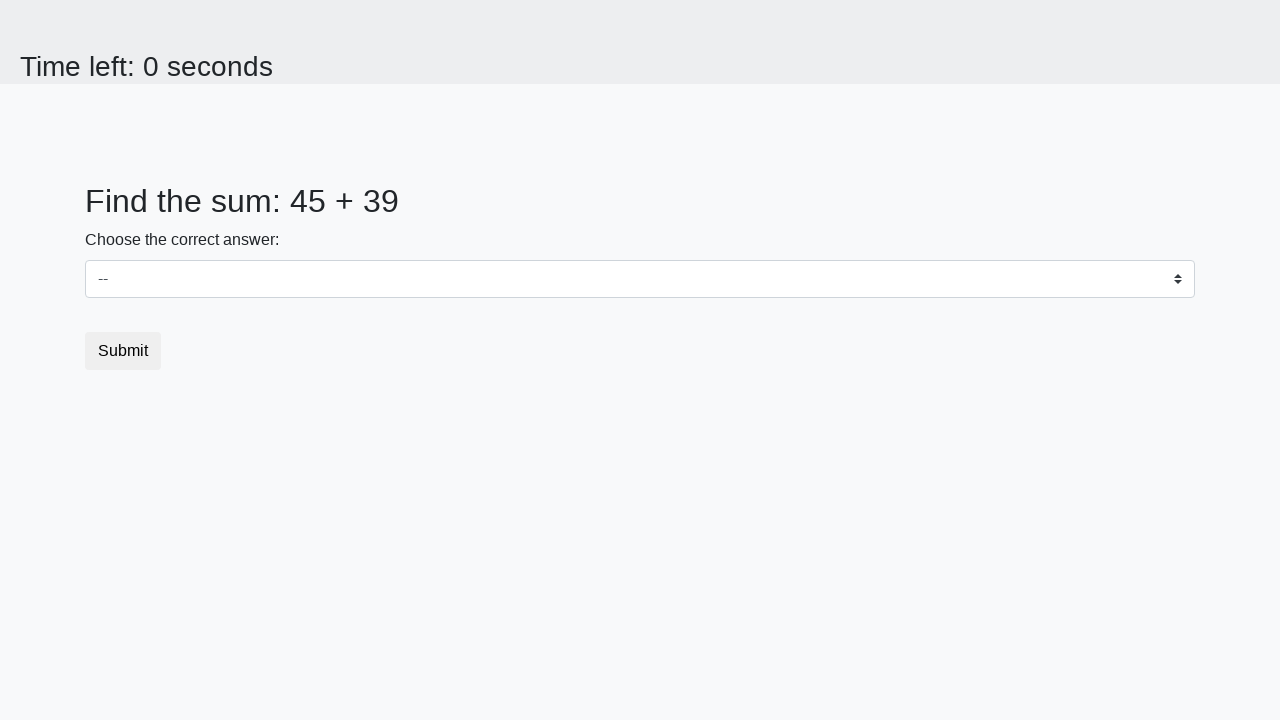

Calculated sum: 45 + 39 = 84
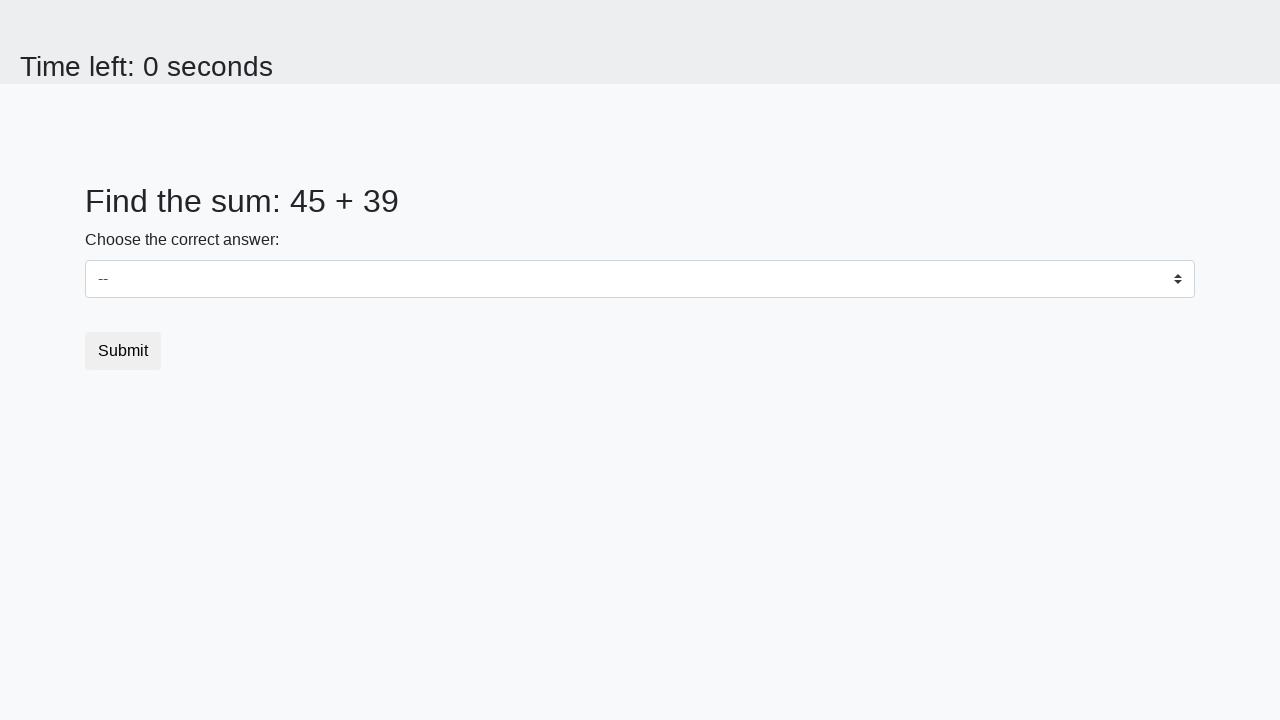

Selected calculated result (84) from dropdown on select
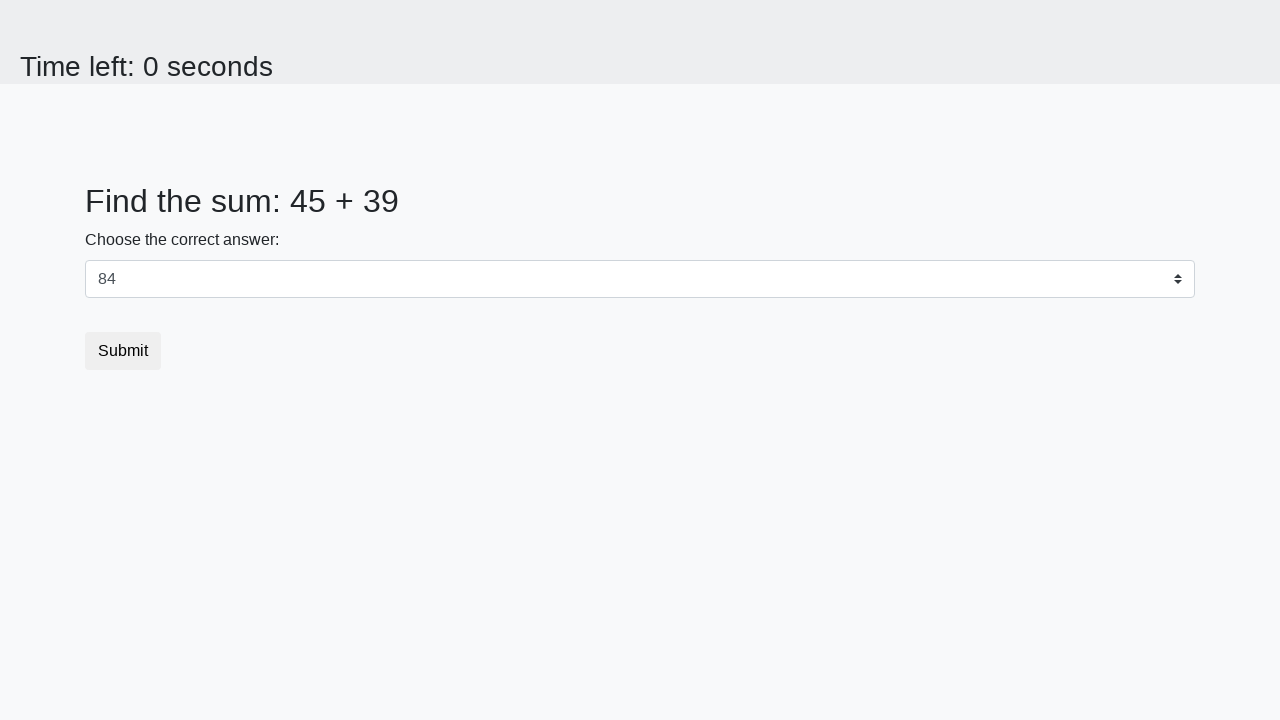

Clicked submit button at (123, 351) on button
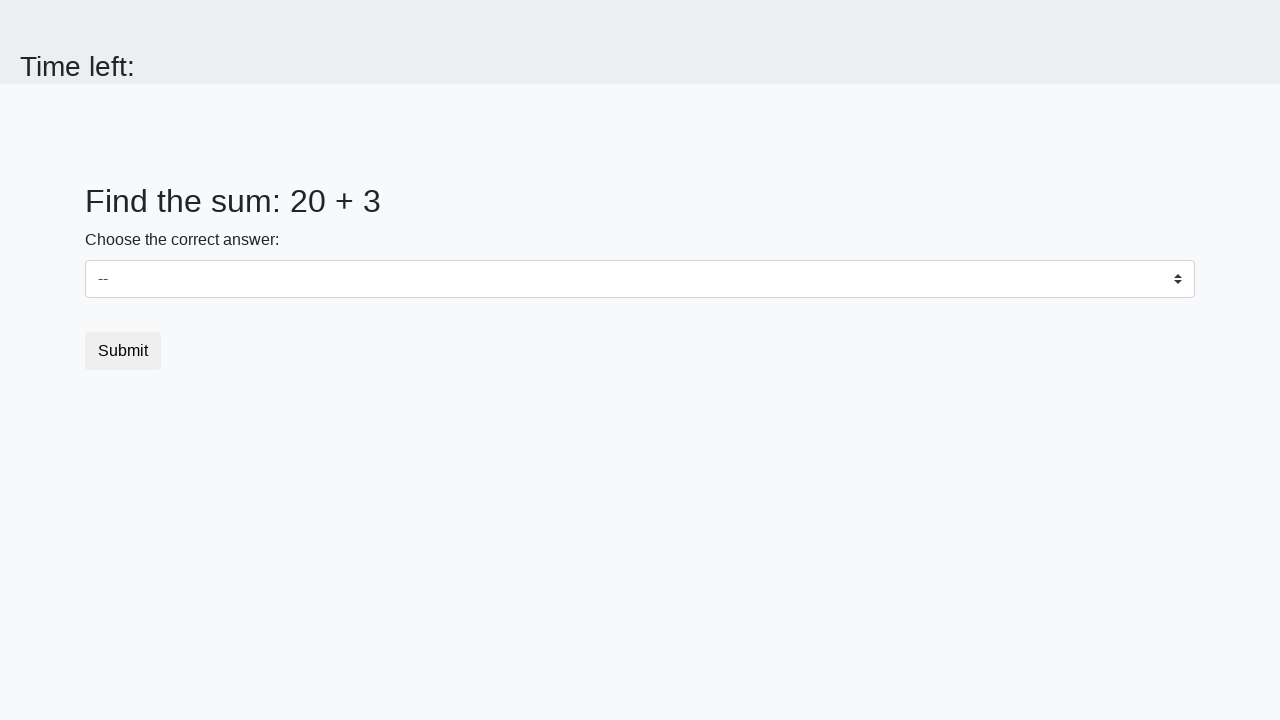

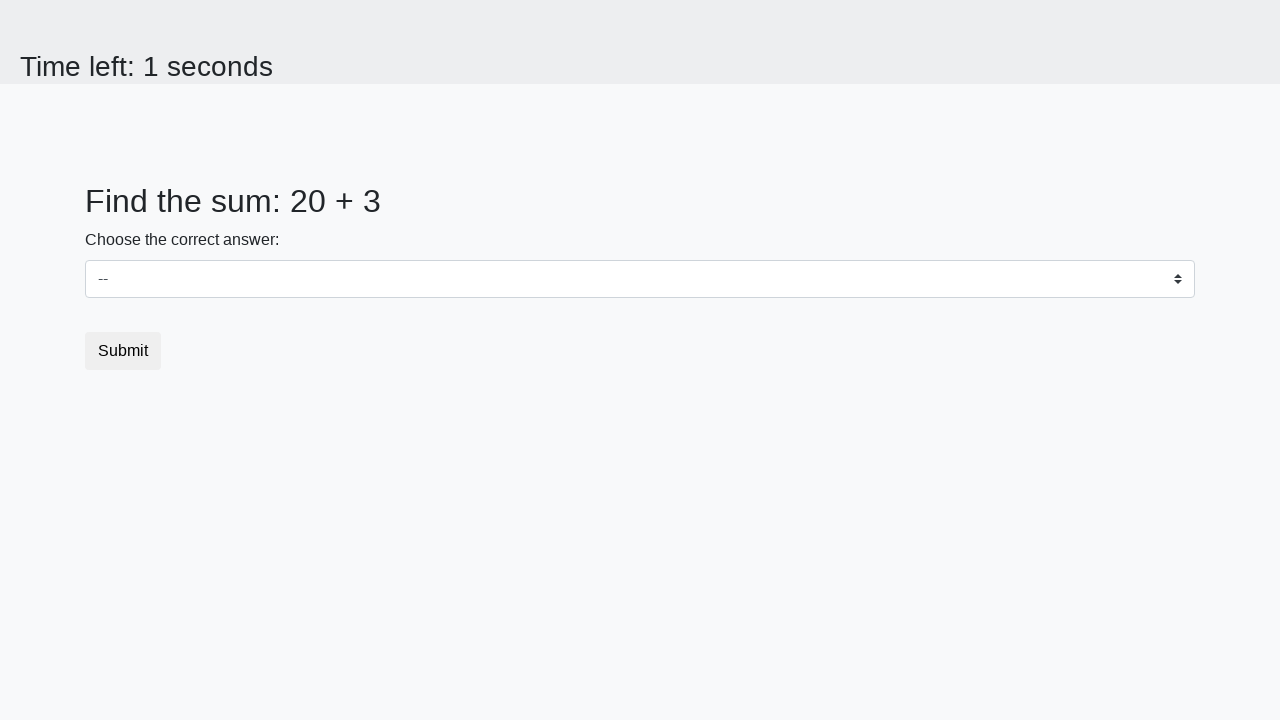